Tests JavaScript confirmation alert dismissal by clicking a button, dismissing the confirmation, and verifying the result message shows "Cancel"

Starting URL: http://the-internet.herokuapp.com/javascript_alerts

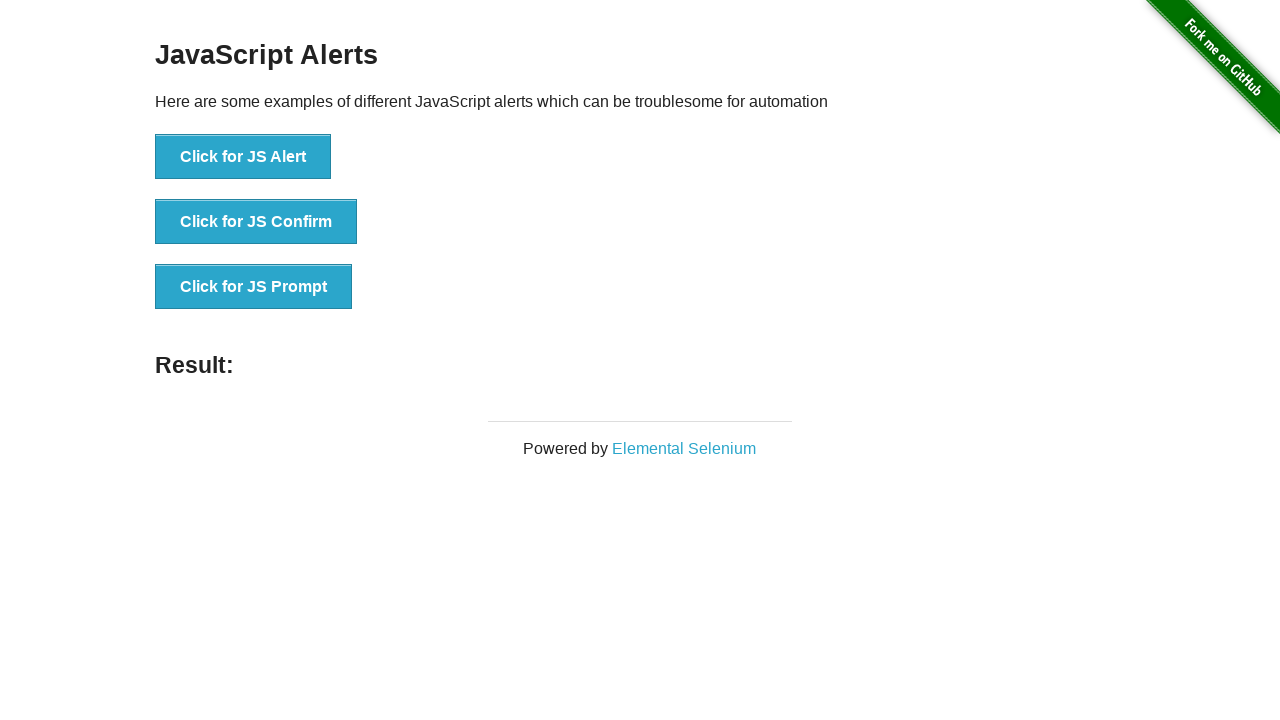

Set up dialog handler to dismiss the confirmation alert
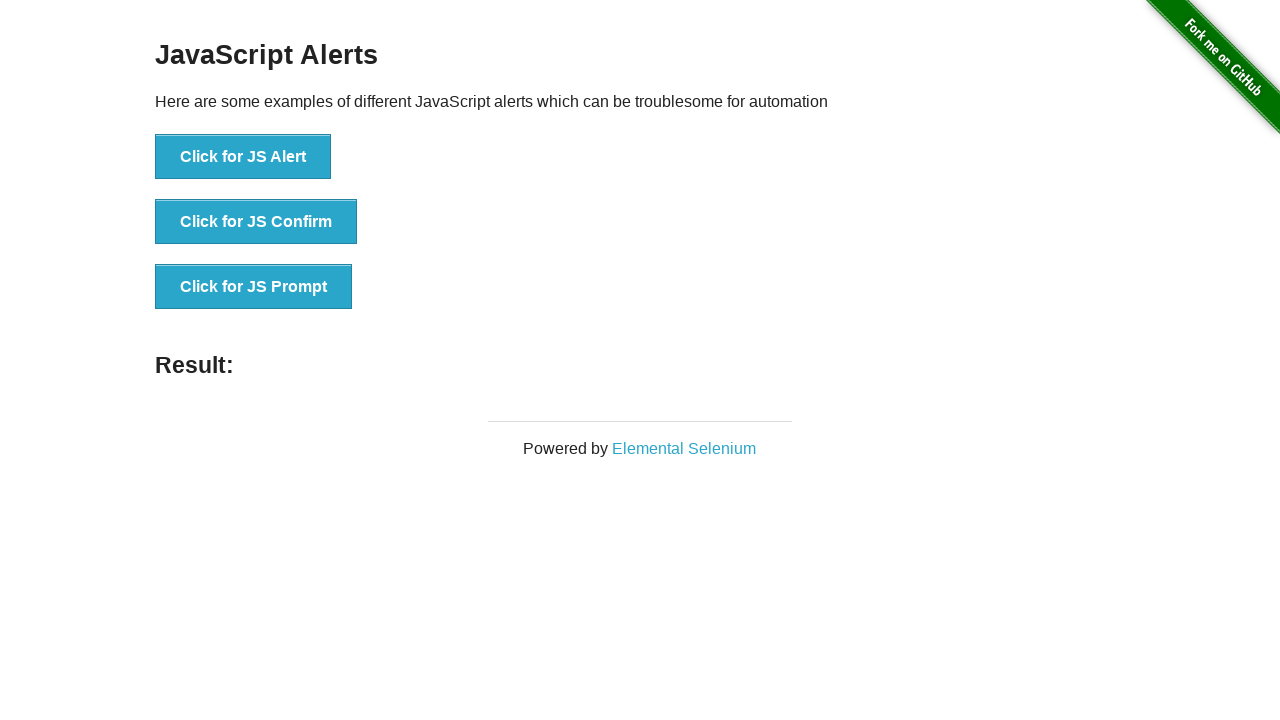

Clicked button to trigger JavaScript confirmation alert at (256, 222) on xpath=//li/button[@onclick='jsConfirm()']
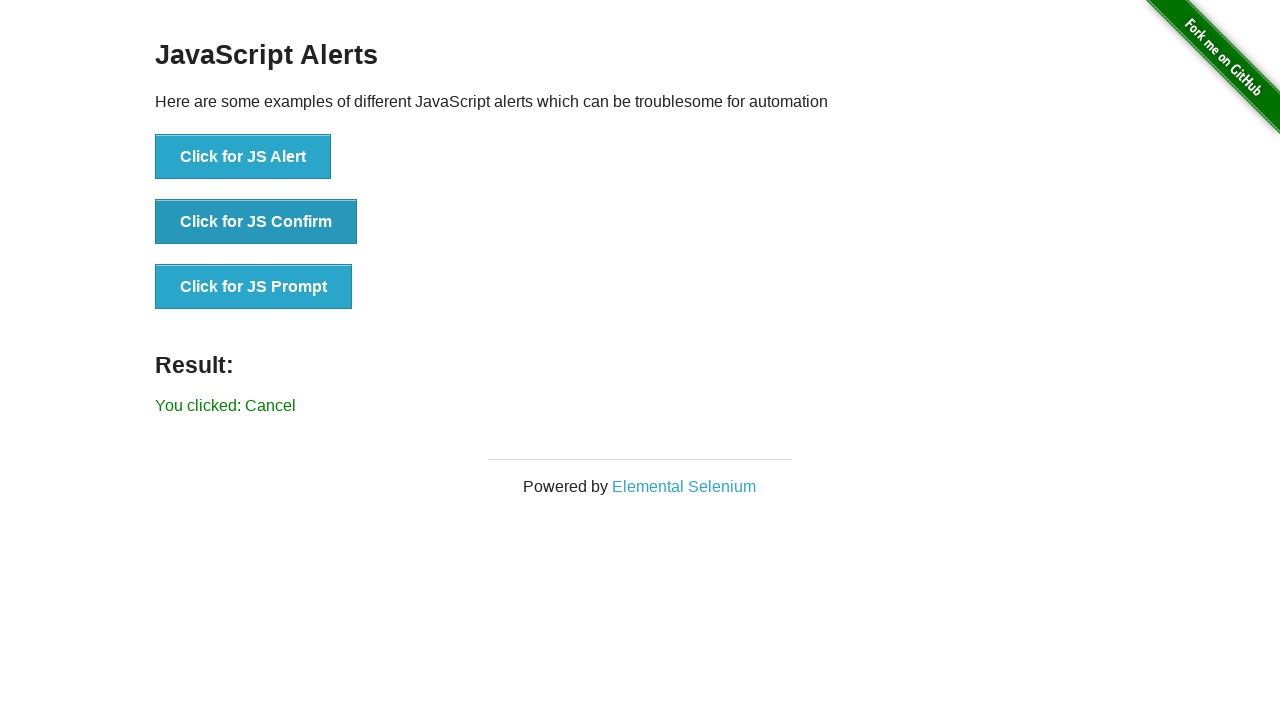

Confirmation alert dismissed and result message appeared
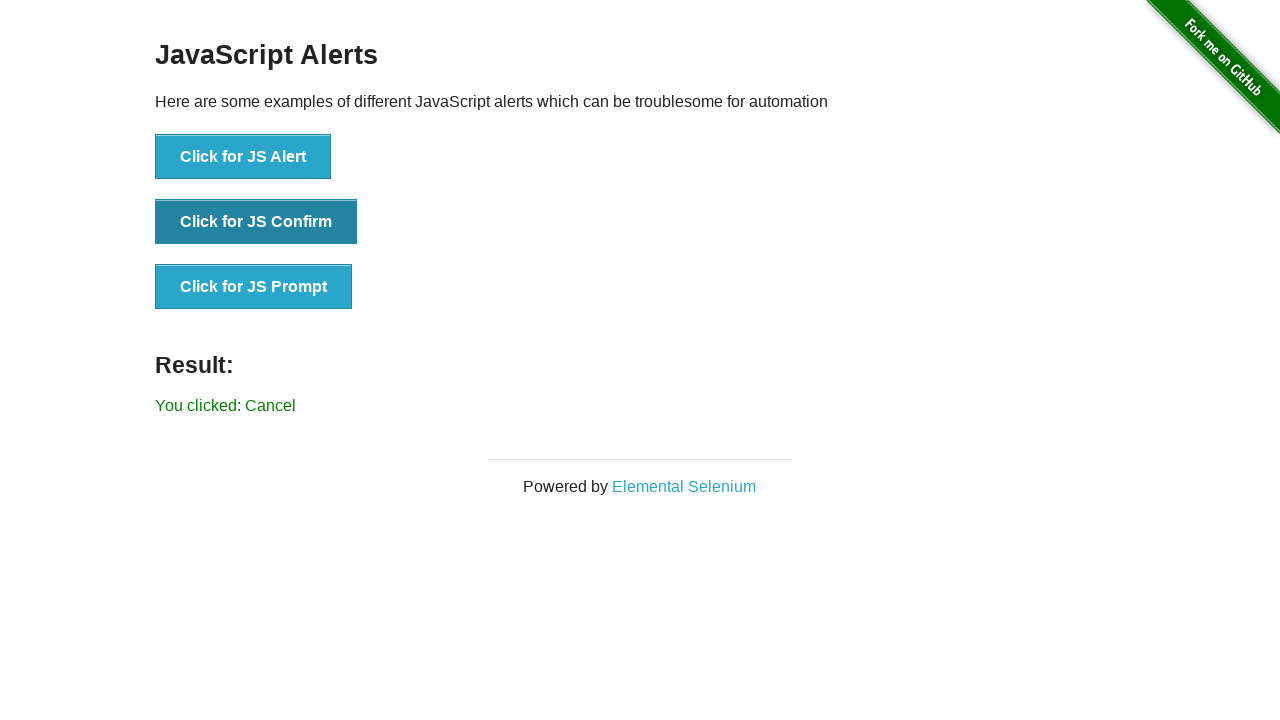

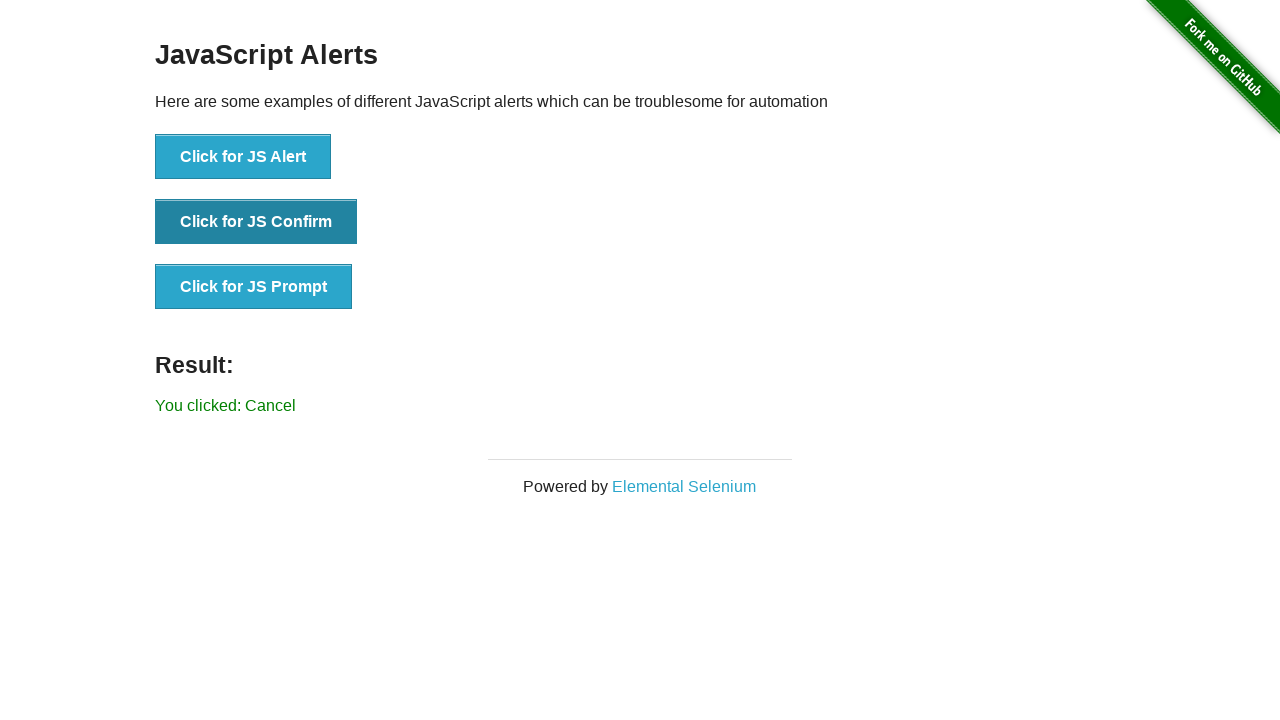